Tests navigating to the shopping cart by clicking the cart menu link and verifying the URL contains 'cart'

Starting URL: https://www.demoblaze.com

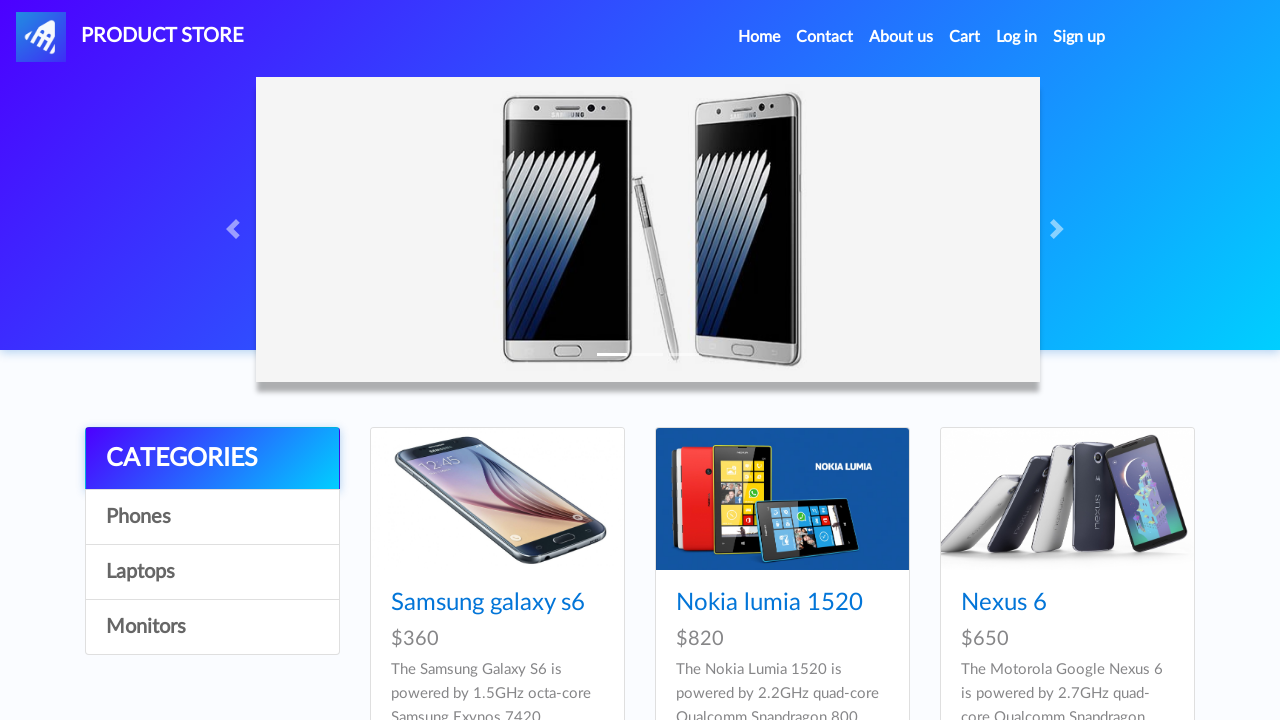

Clicked cart menu link at (965, 37) on #cartur
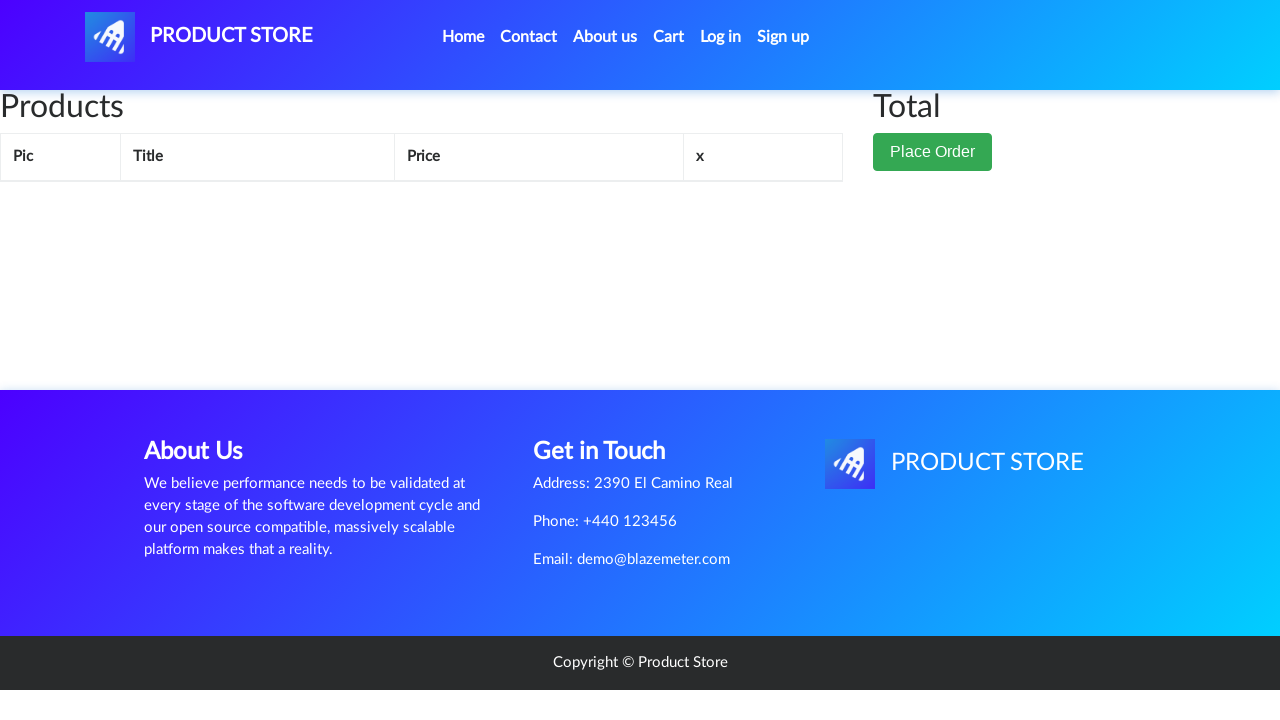

Navigated to cart page and verified URL contains 'cart'
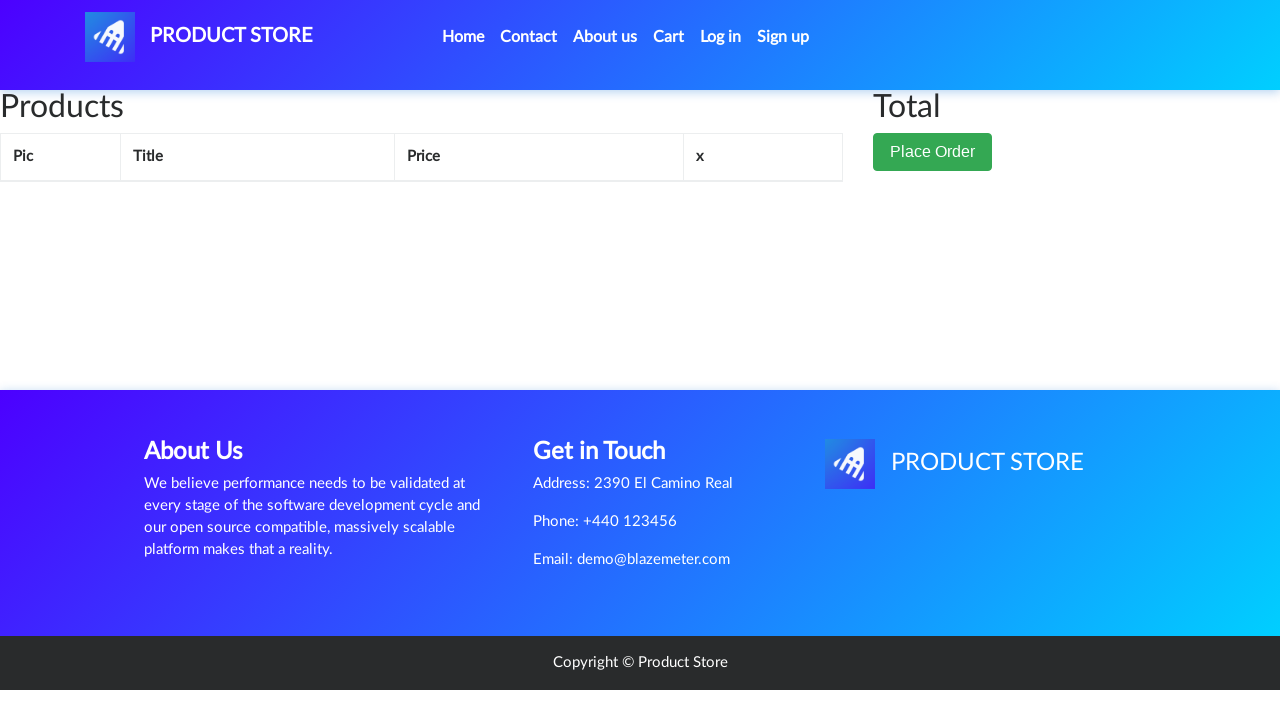

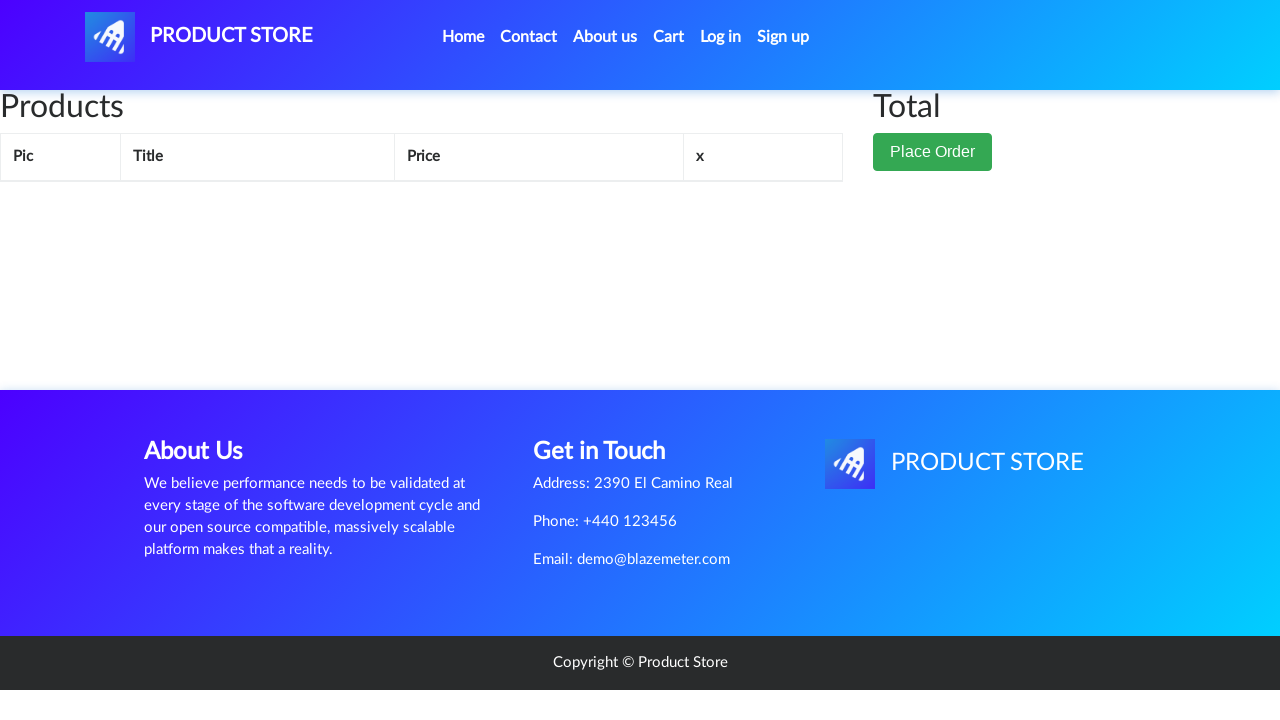